Tests iframe functionality by switching to an iframe, reading text from an element inside it, then switching back to the main window and verifying another iframe is displayed

Starting URL: https://demoqa.com/frames

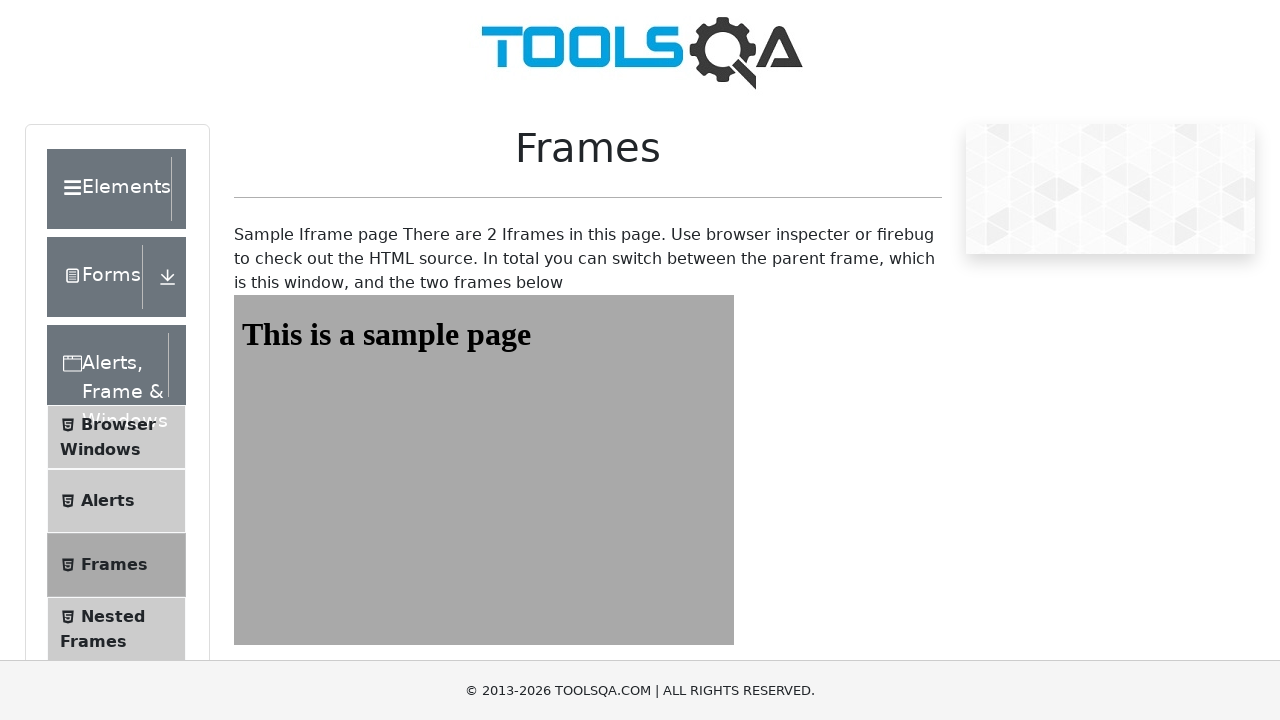

Navigated to https://demoqa.com/frames
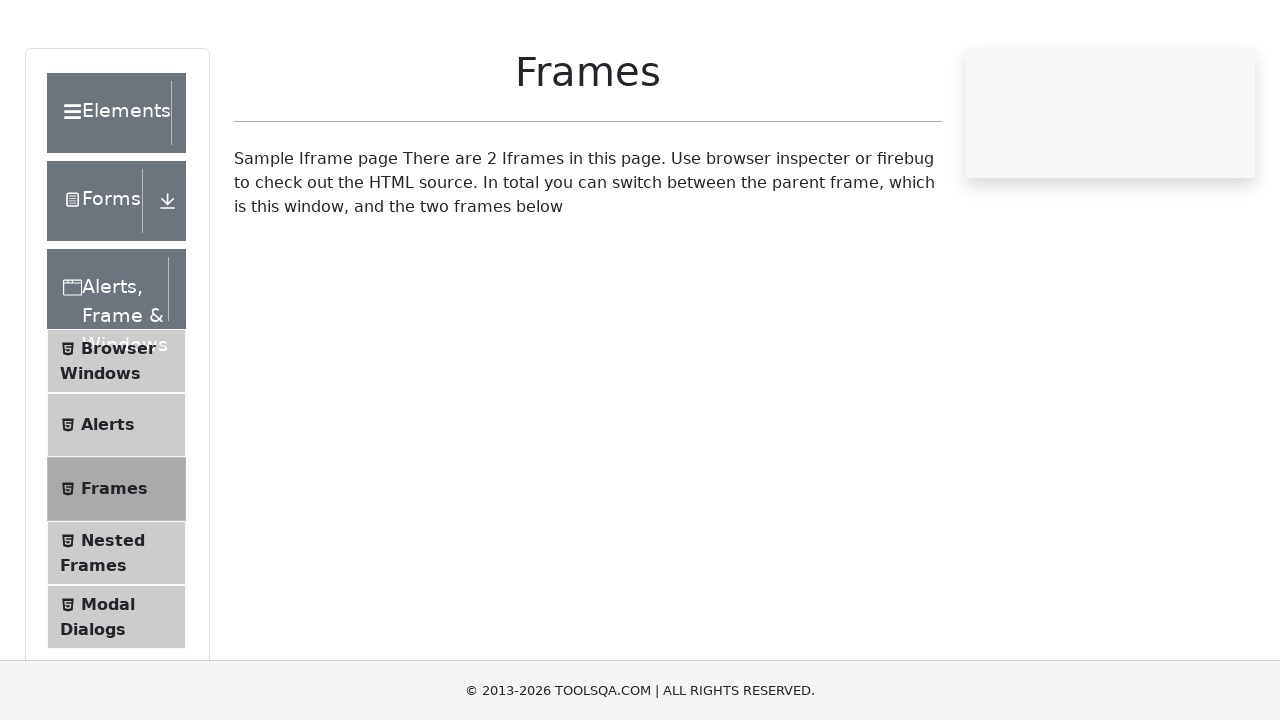

Located iframe #frame1
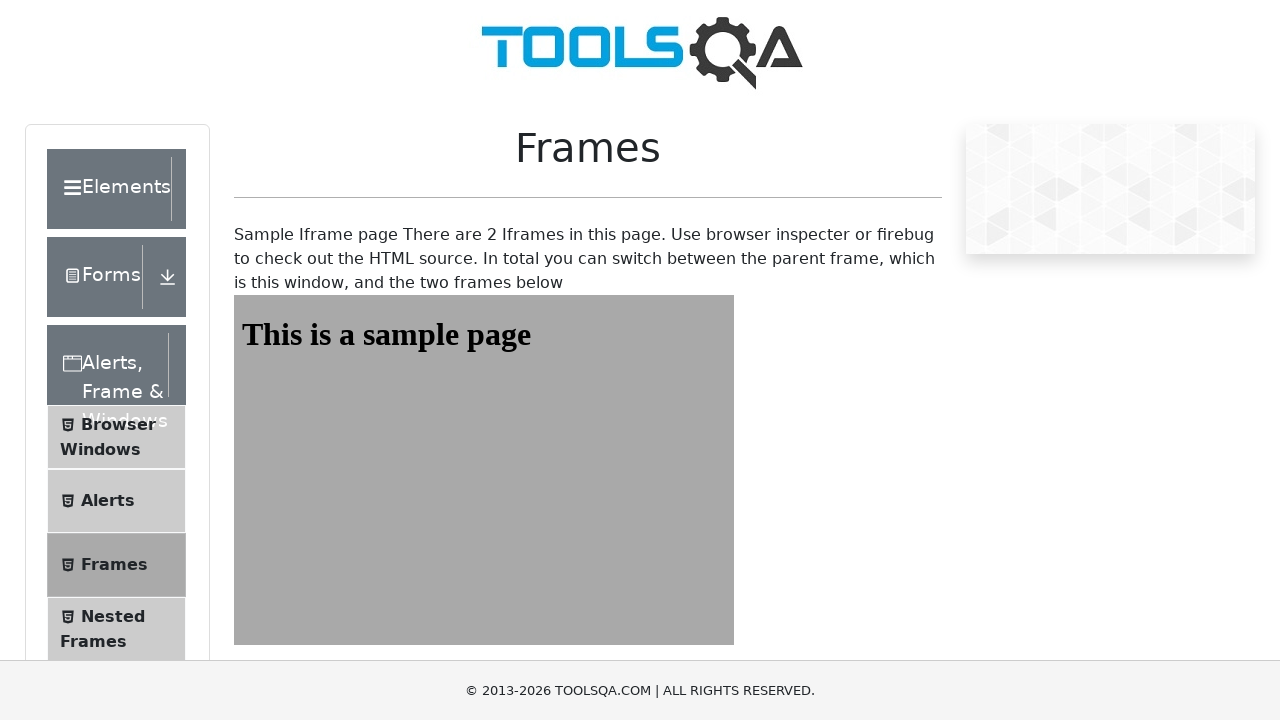

Read text from element inside iframe: 'This is a sample page'
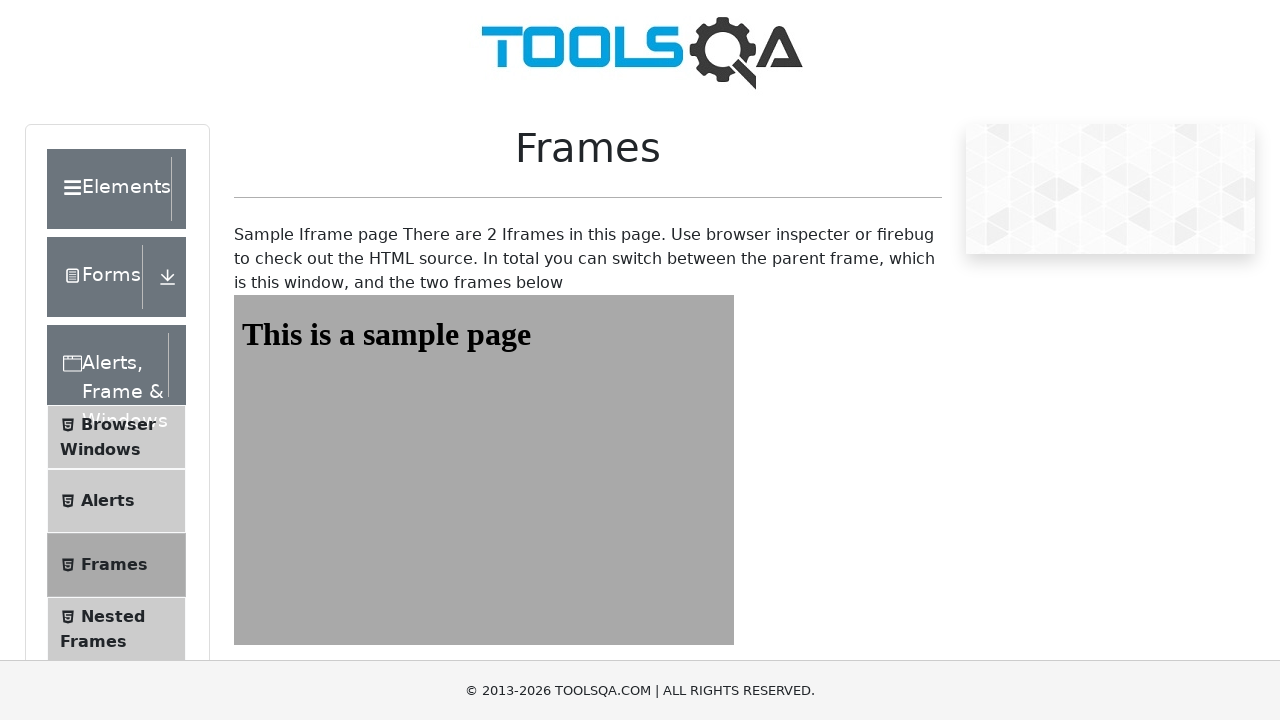

Printed iframe text content to console
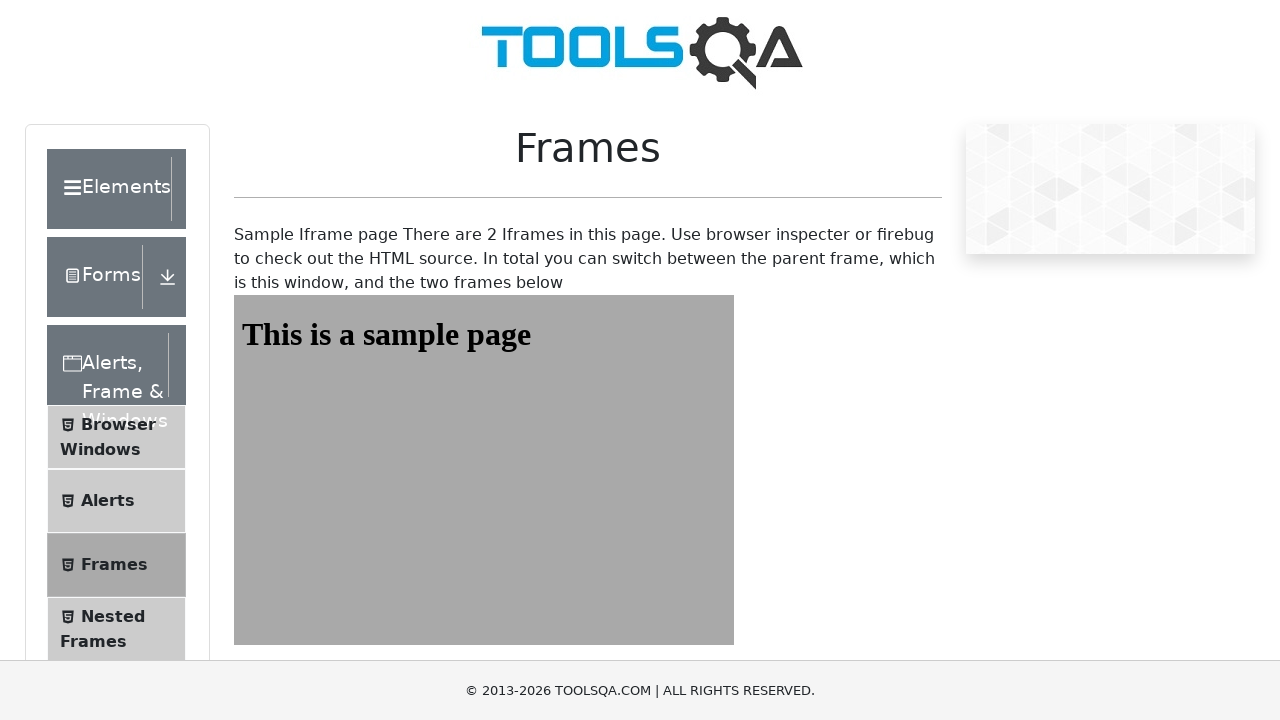

Printed page title to console: 'demosite'
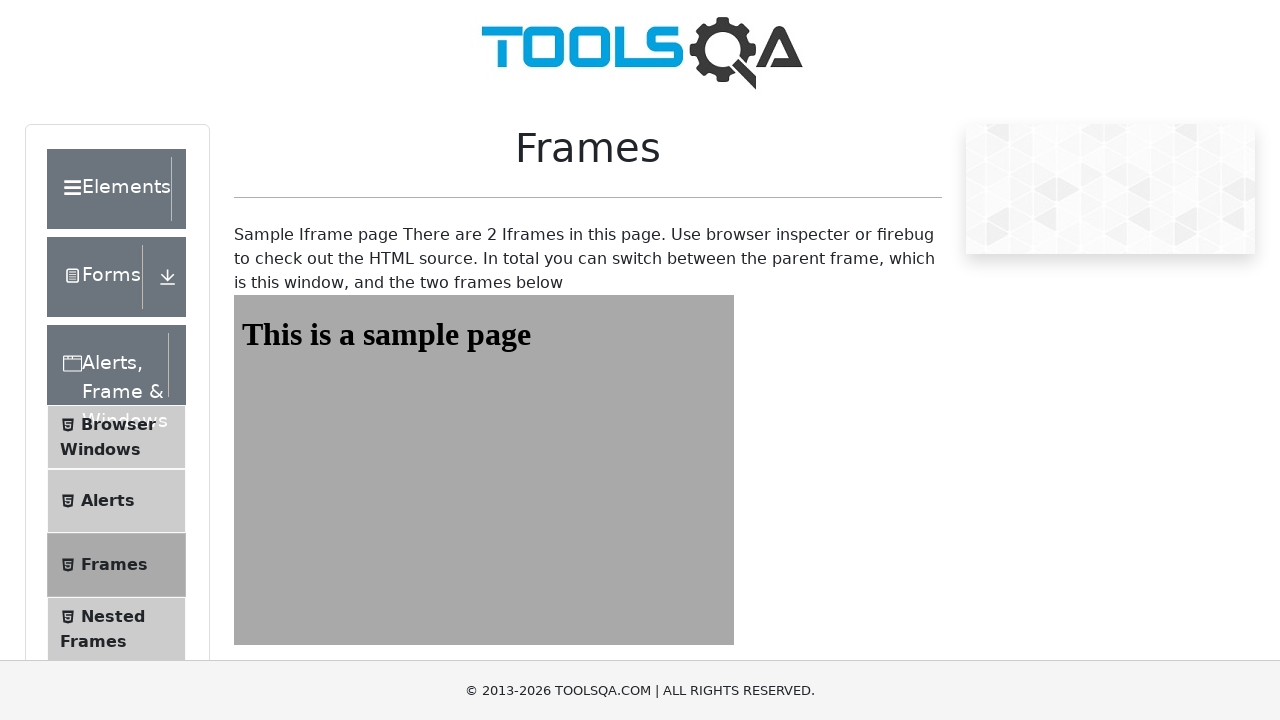

Waited for iframe #frame2 to become visible
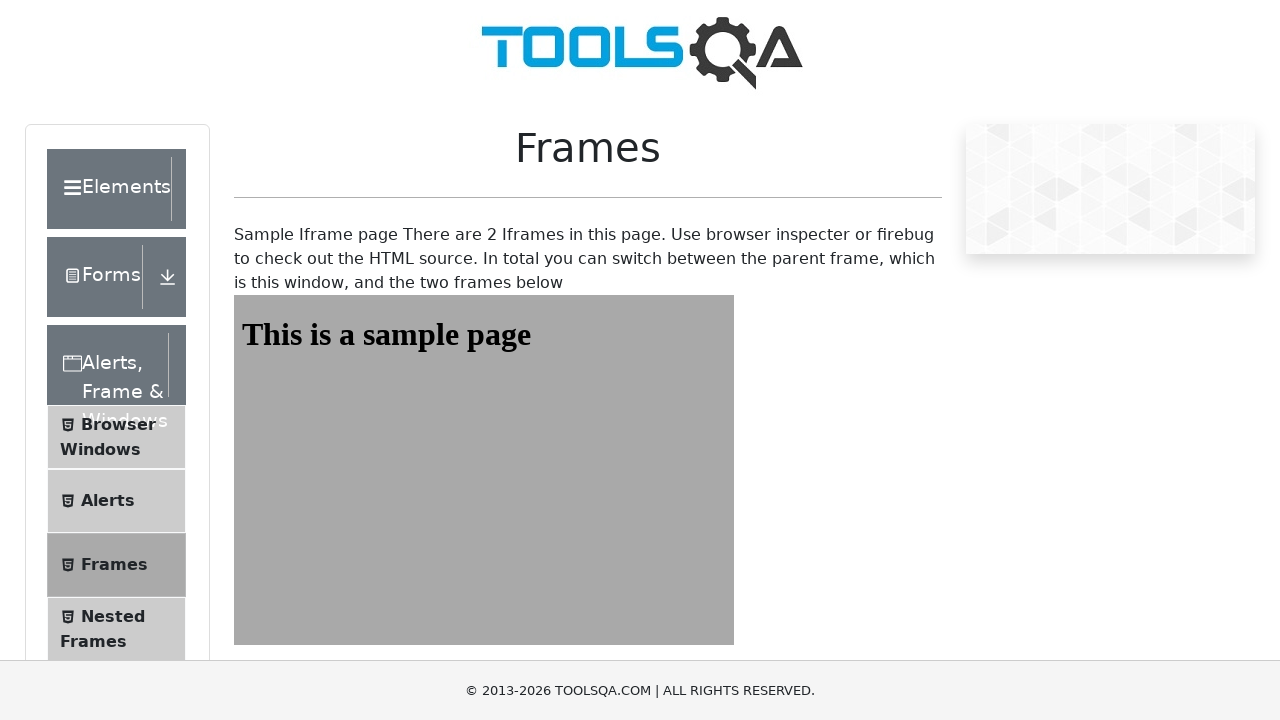

Verified that iframe #frame2 is visible on the main page
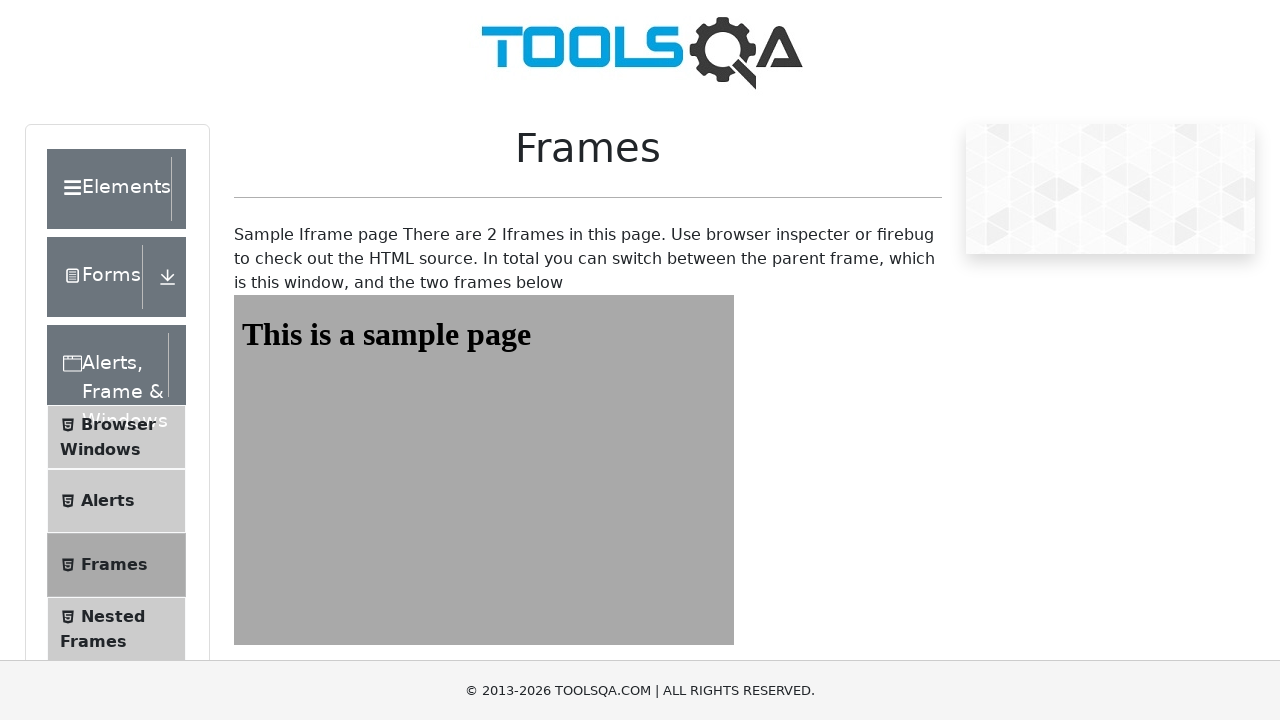

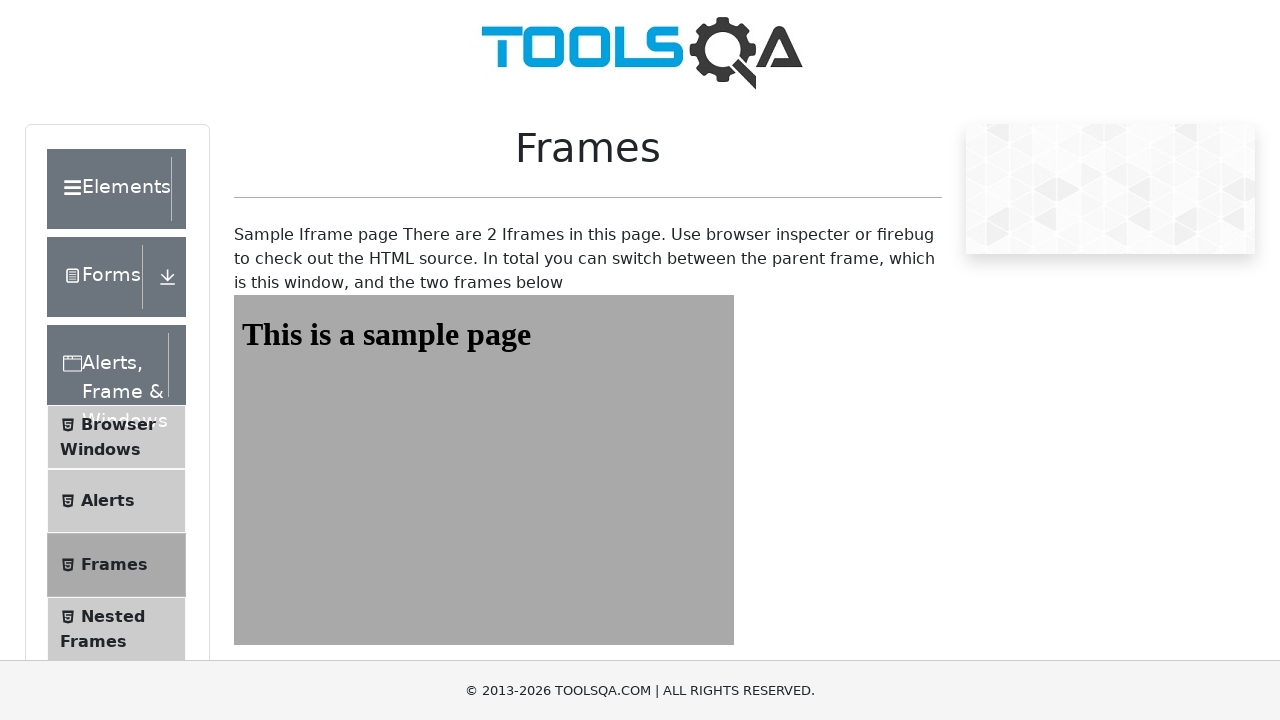